Tests clicking the Primary button and verifies the click confirmation message appears

Starting URL: https://test-with-me-app.vercel.app/learning/web-elements/elements/button

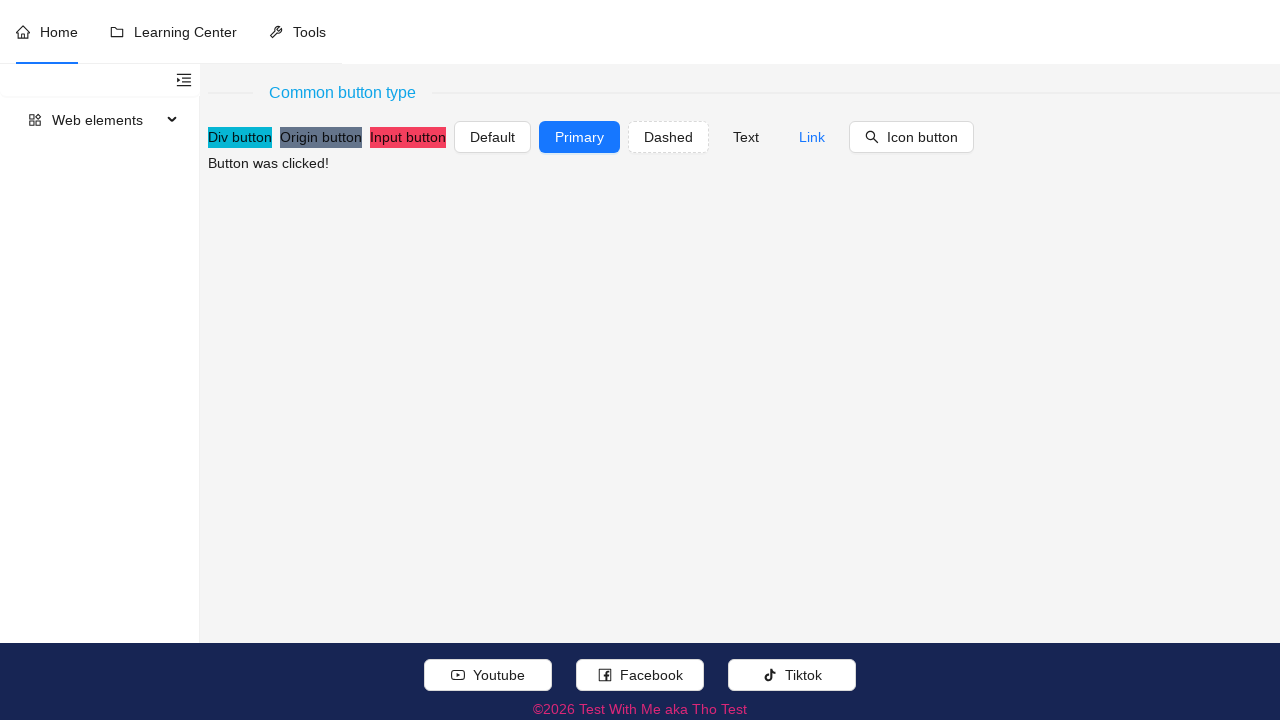

Navigated to button test page
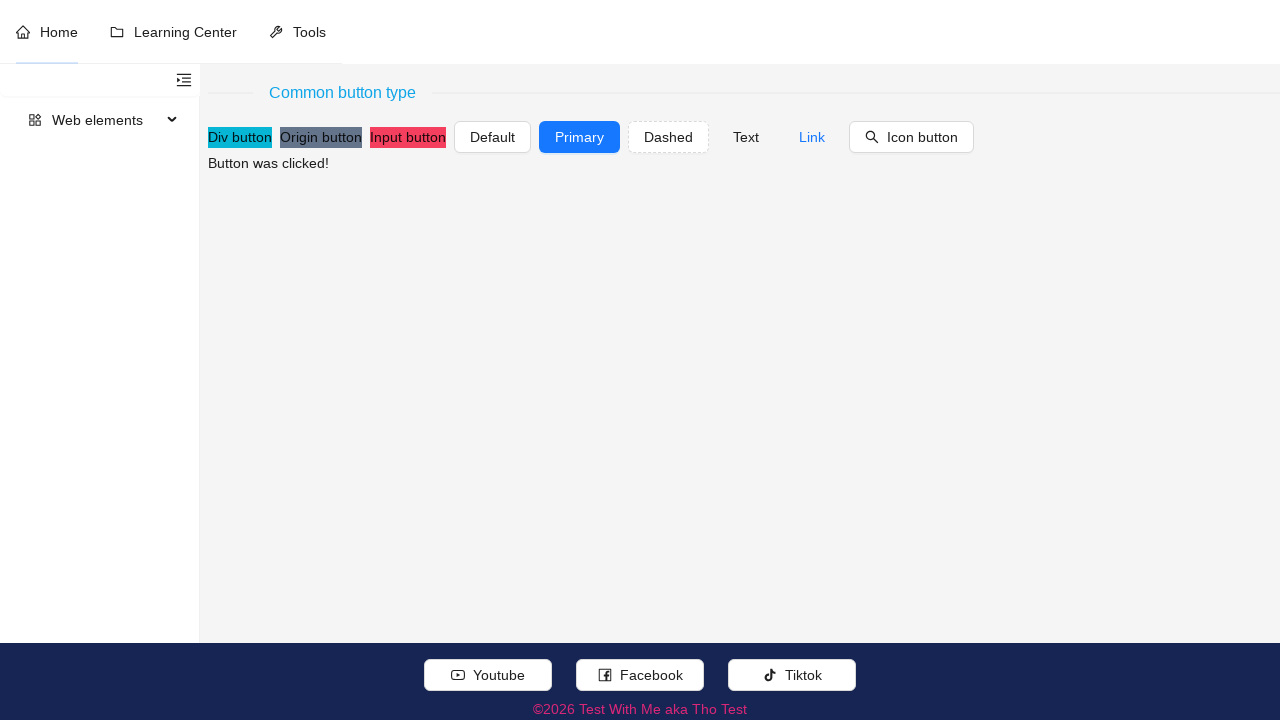

Clicked the Primary button at (580, 137) on xpath=//button[.//text()[normalize-space()='Primary']]
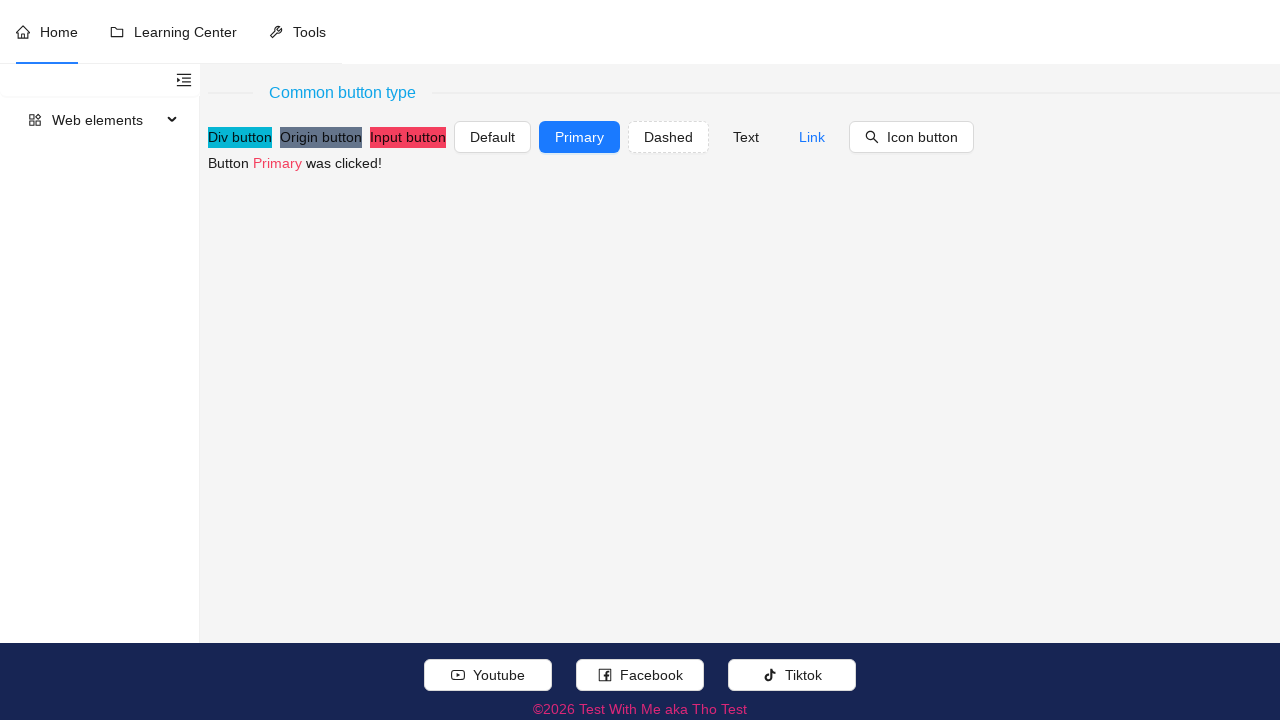

Click confirmation message 'Button Primary was clicked!' appeared
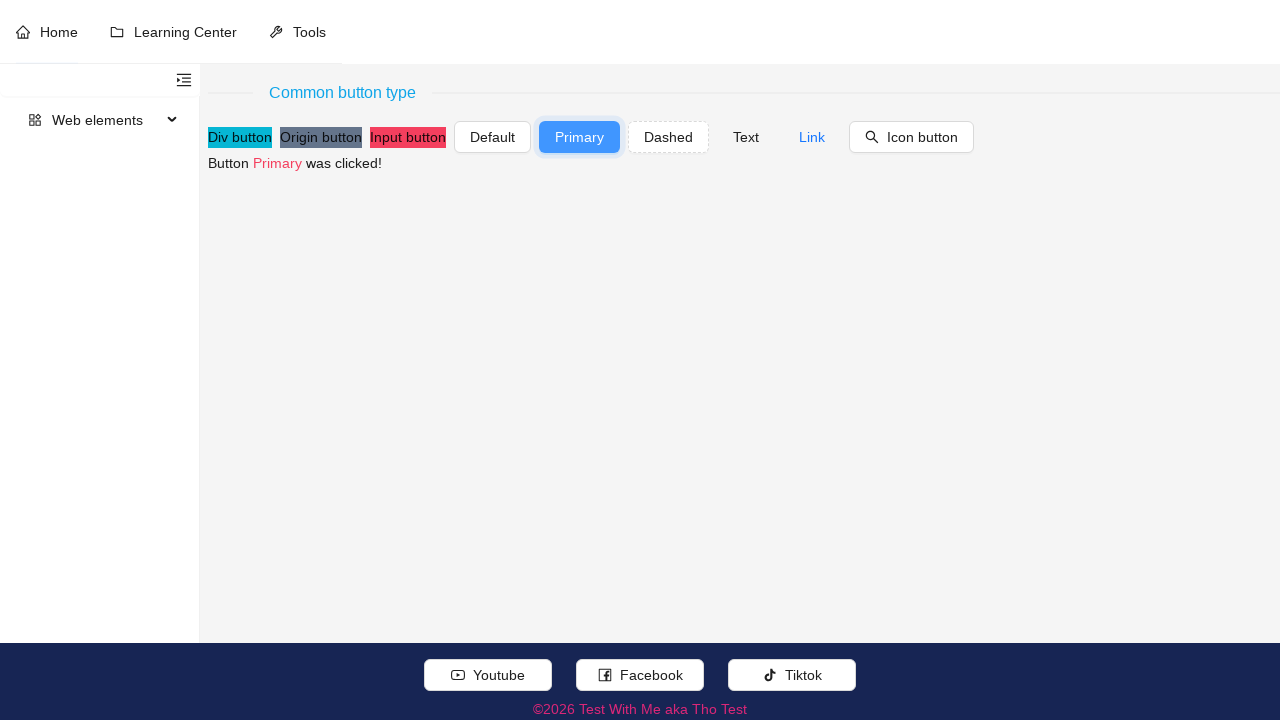

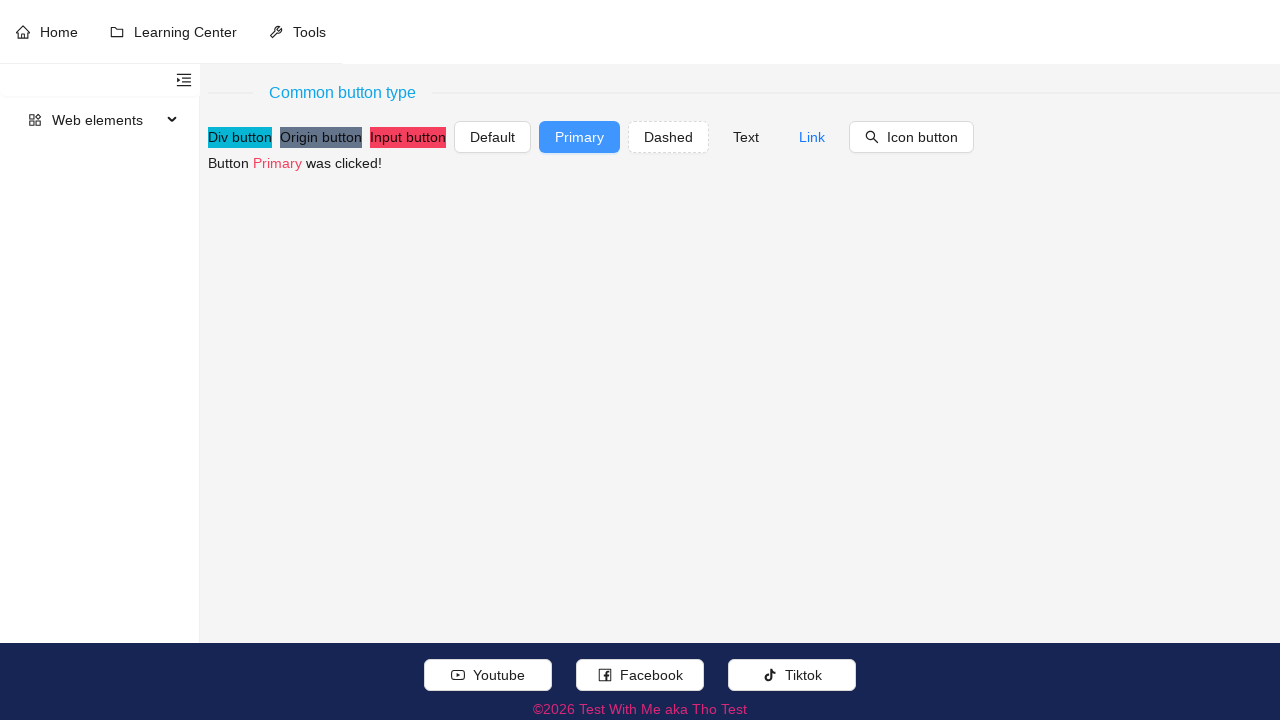